Tests file upload functionality on a demo automation testing site by selecting a file through the file input element

Starting URL: https://demo.automationtesting.in/FileUpload.html

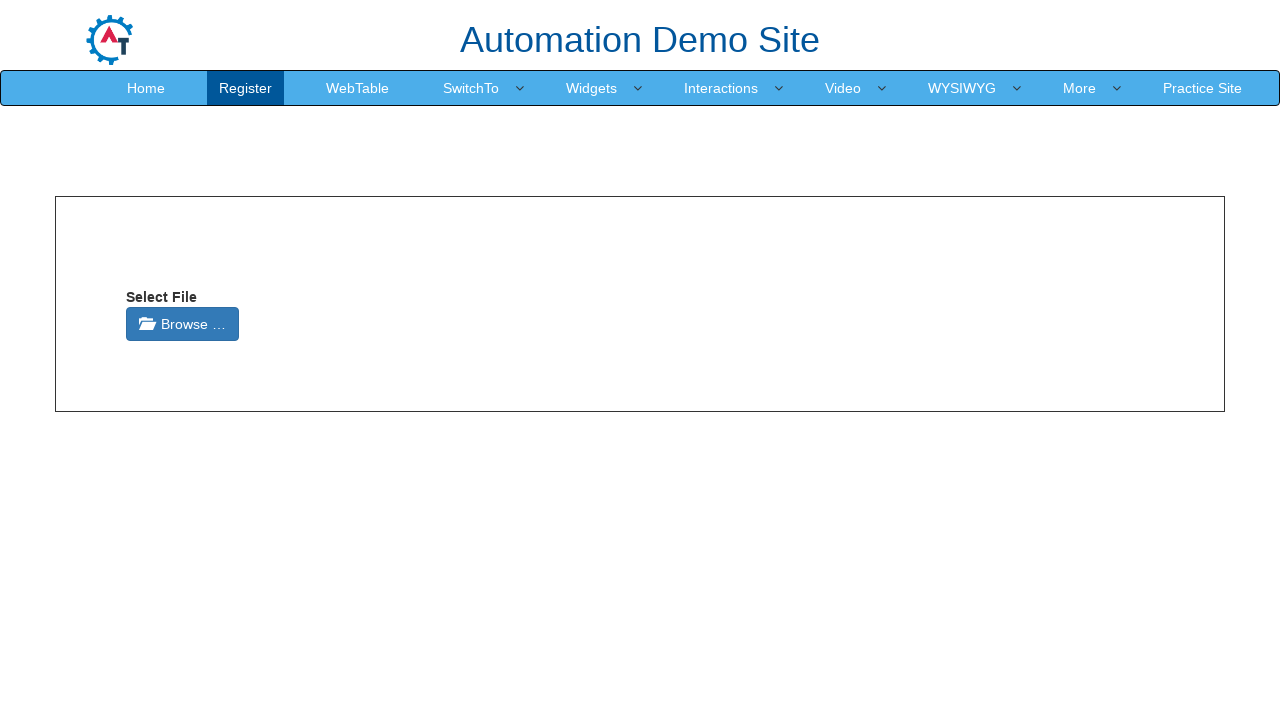

Set viewport size to 1920x1080
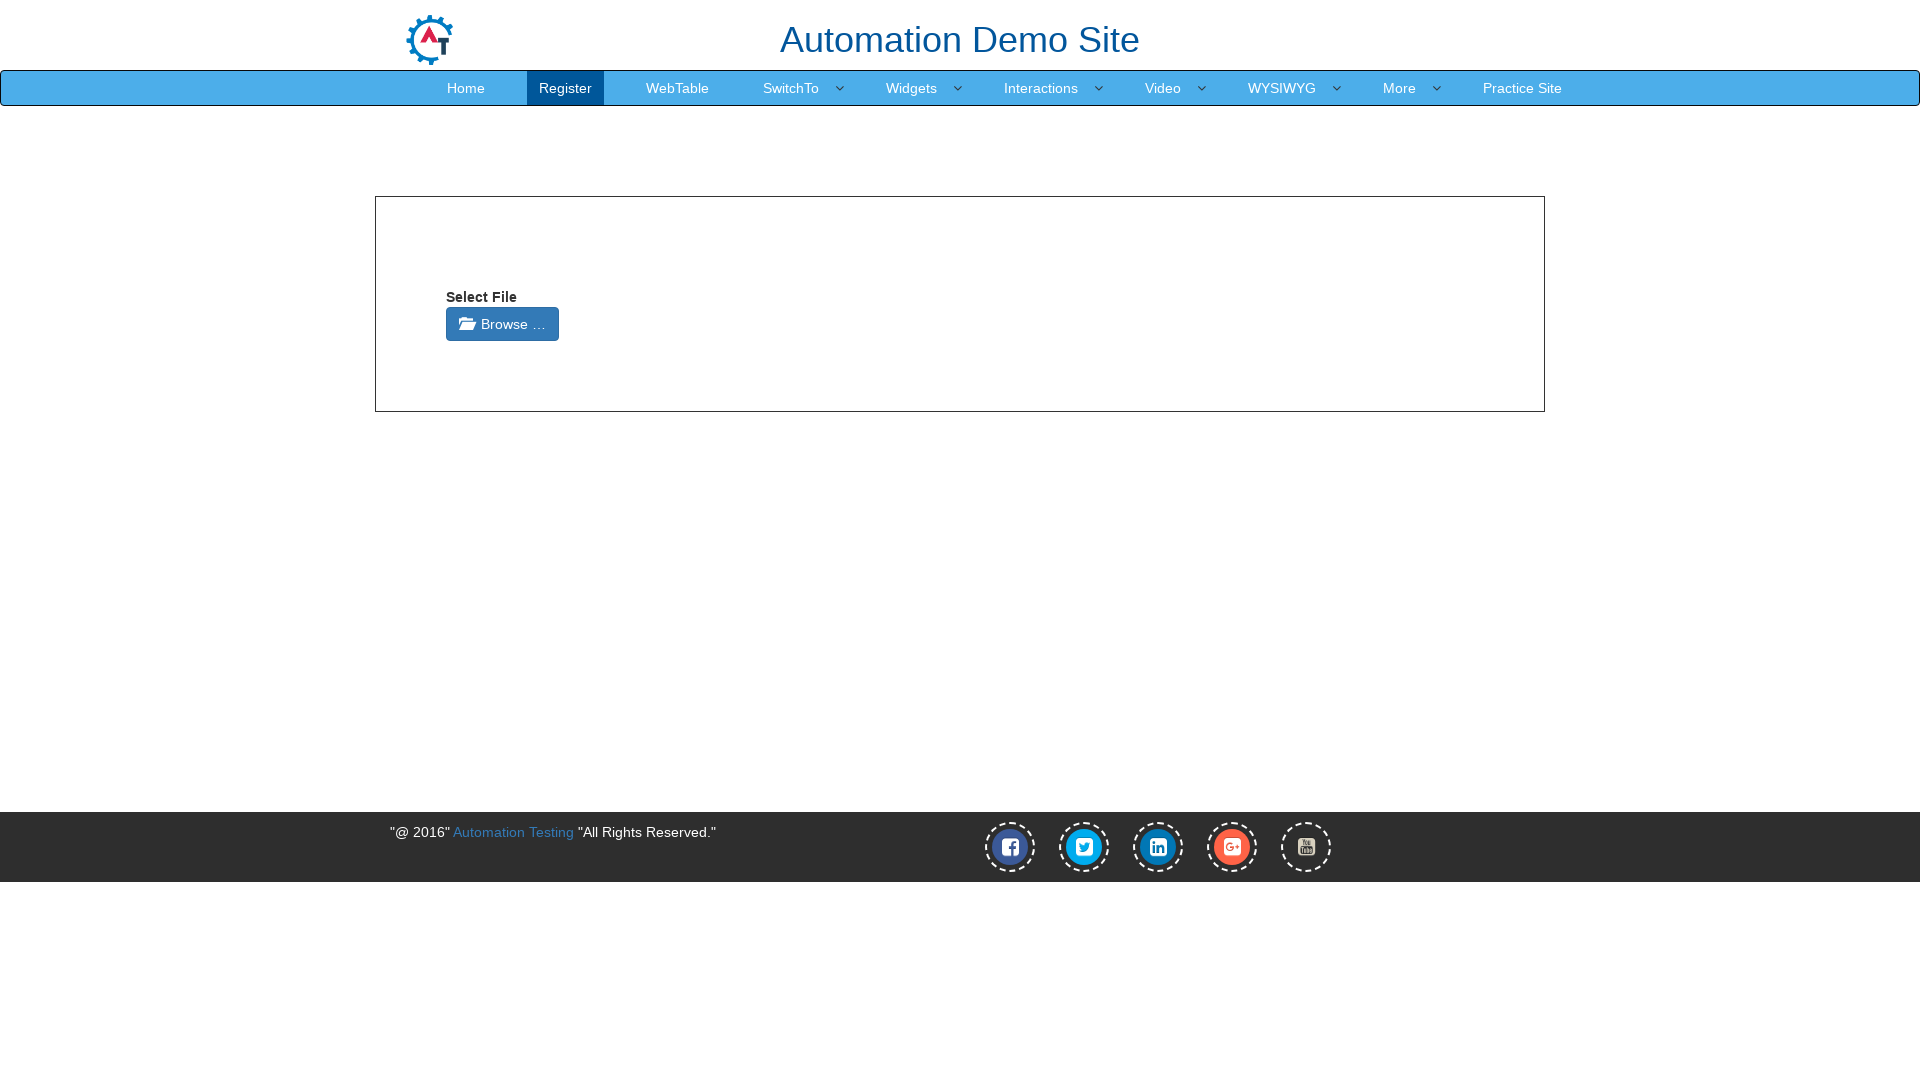

Waited 2 seconds for page to load
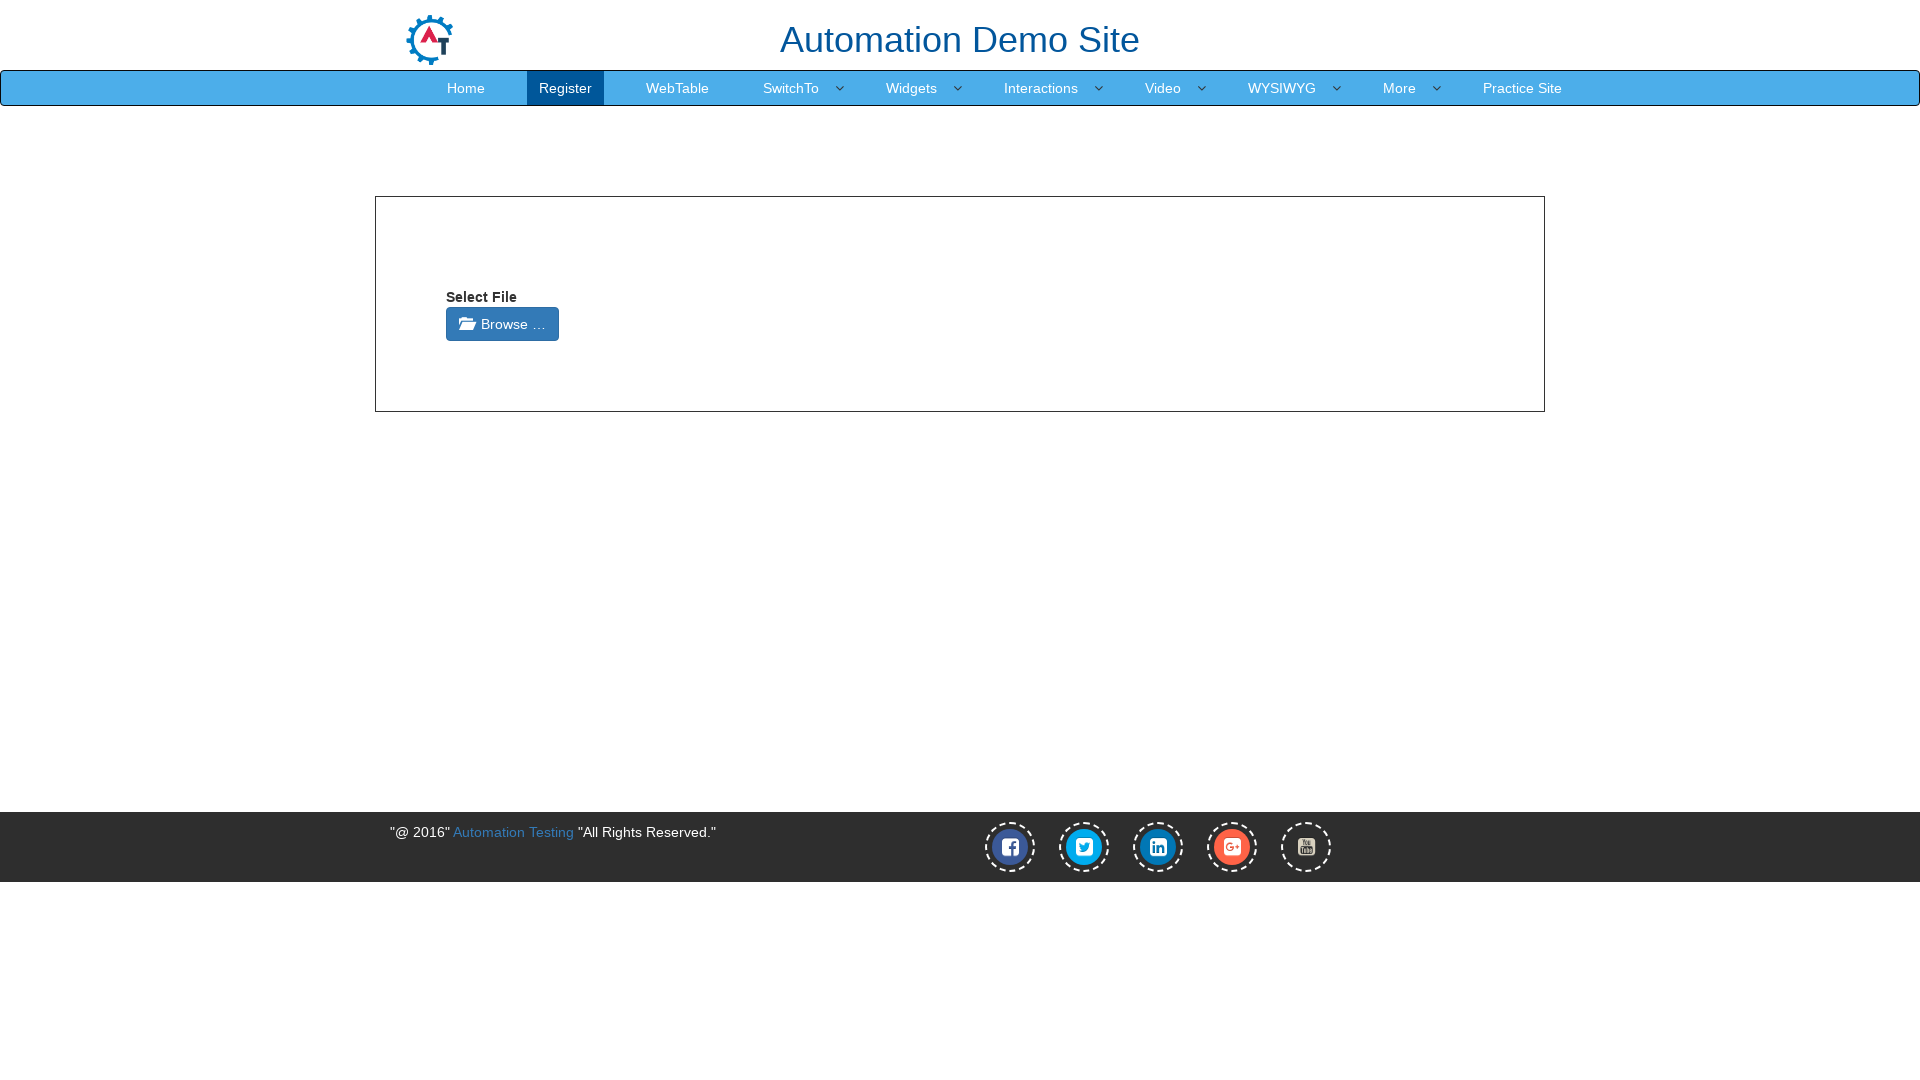

Created temporary test file for upload
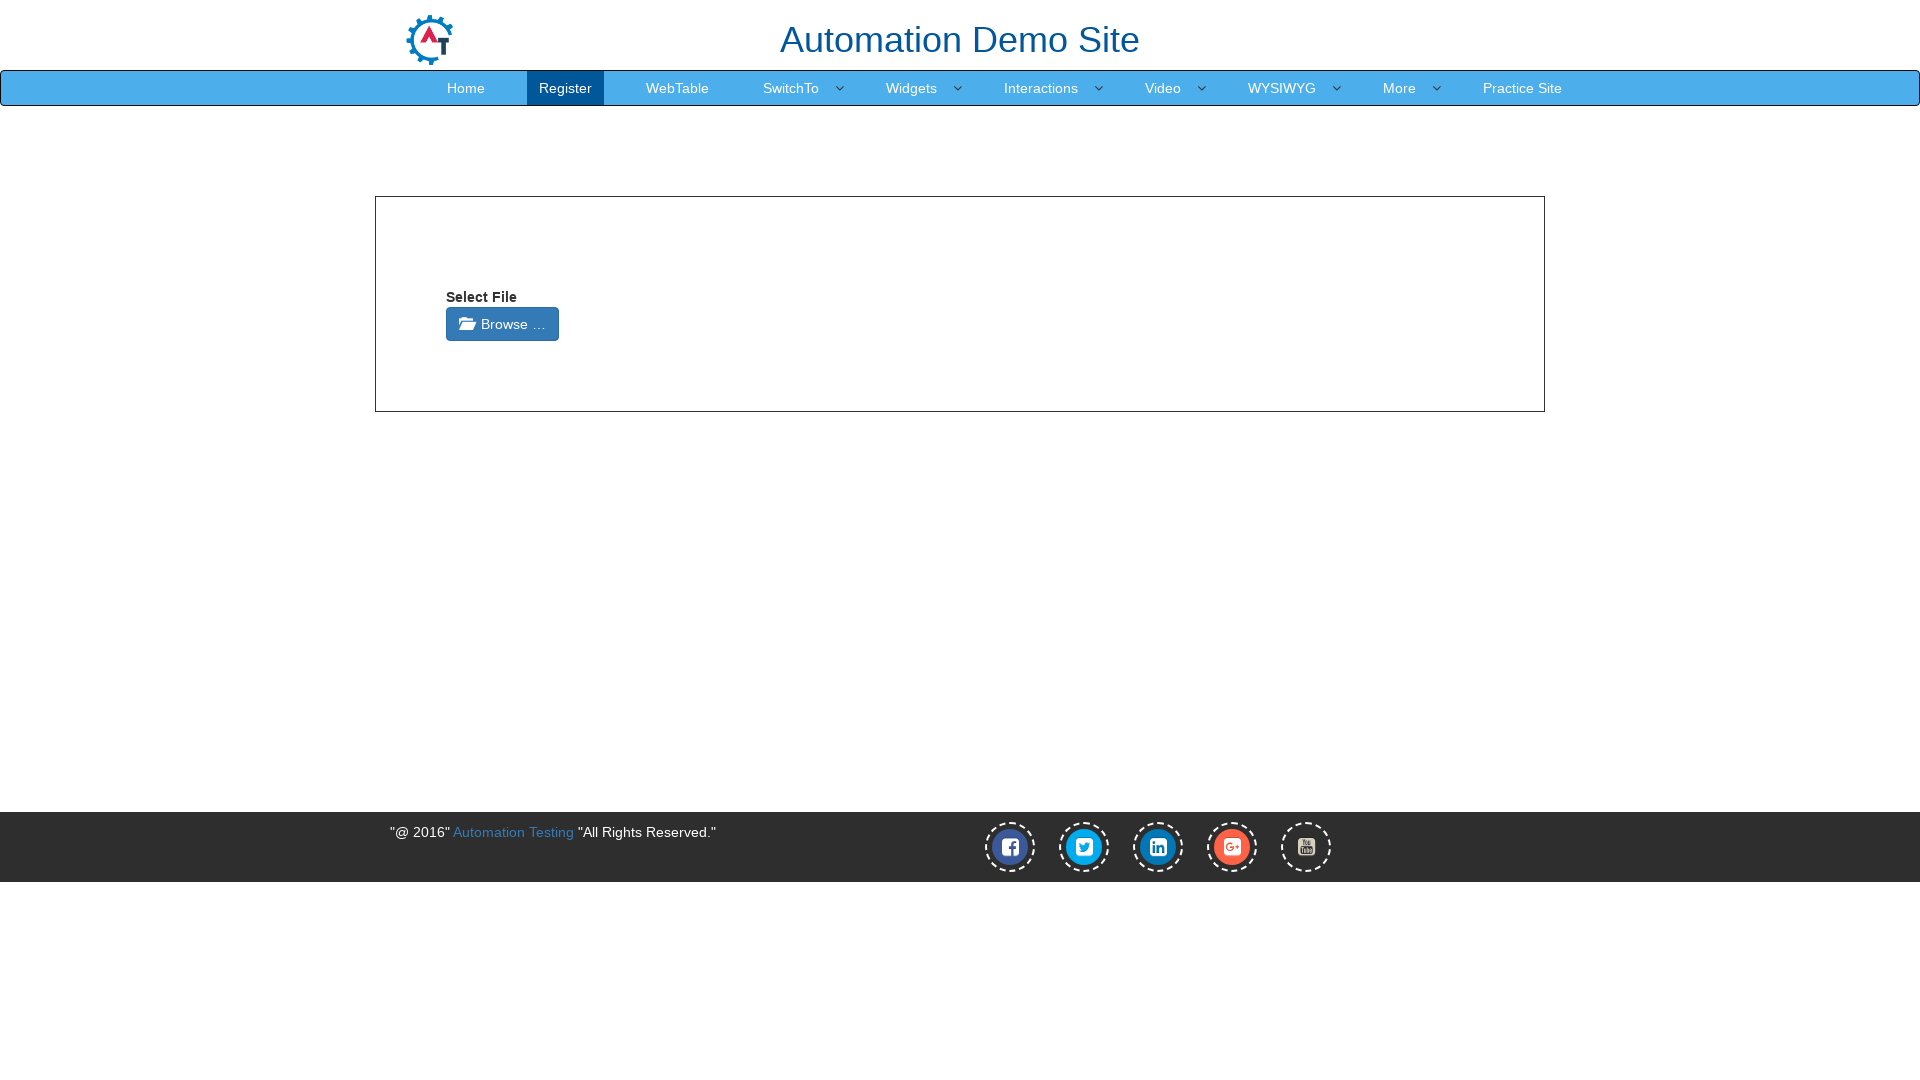

Selected temporary file through file input element
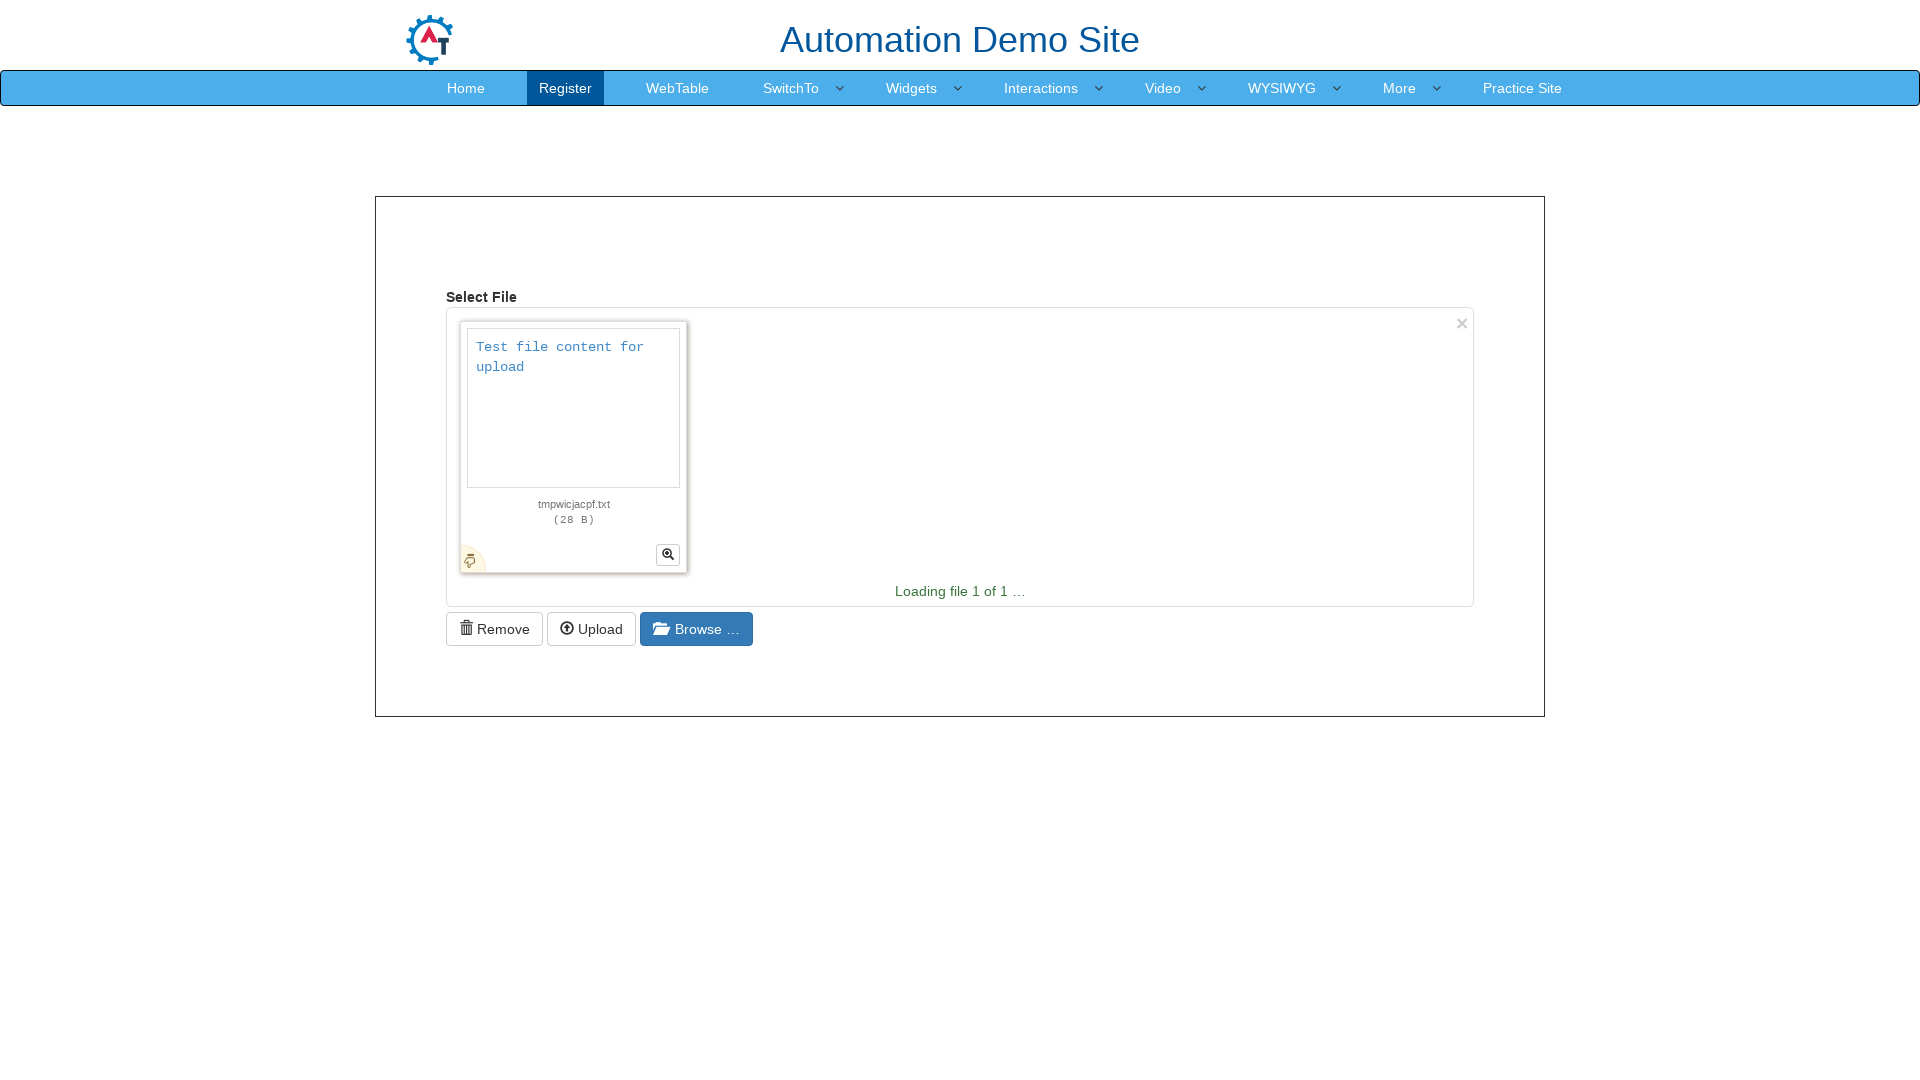

Cleaned up temporary file
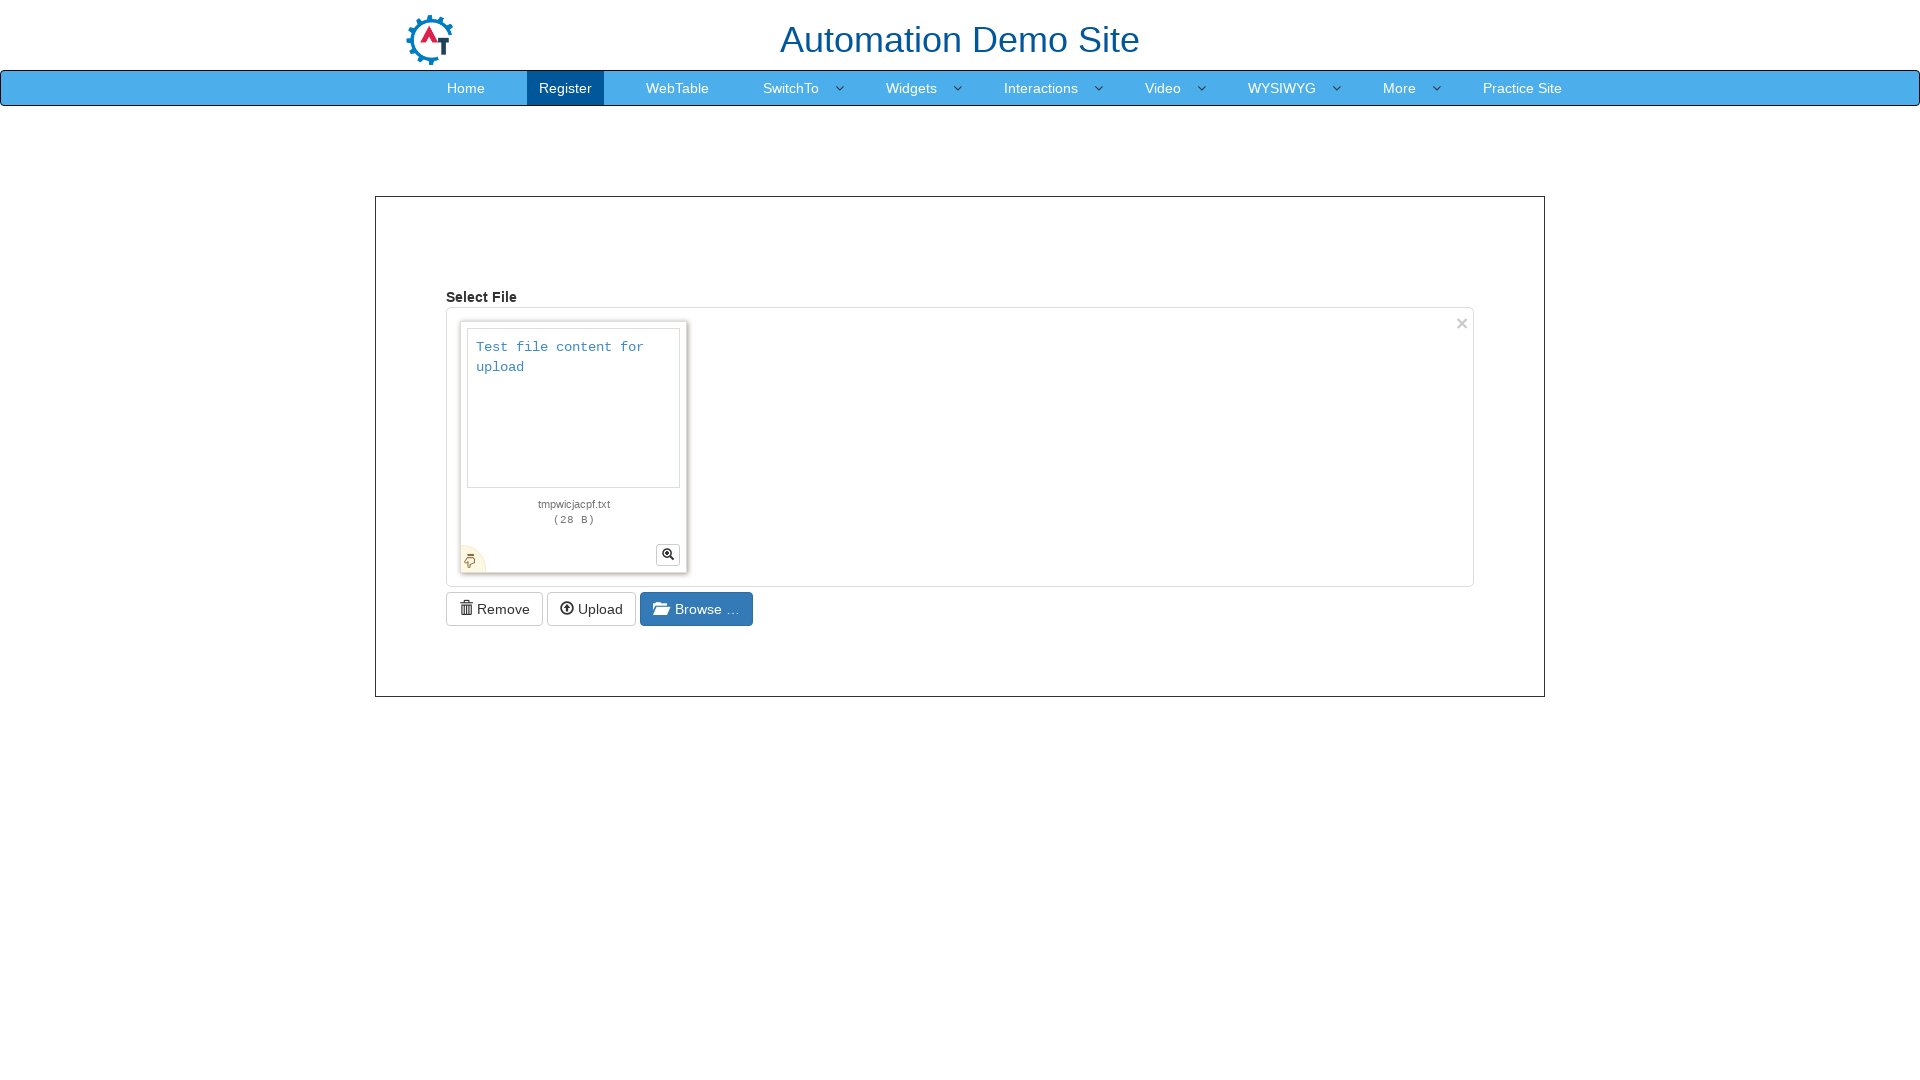

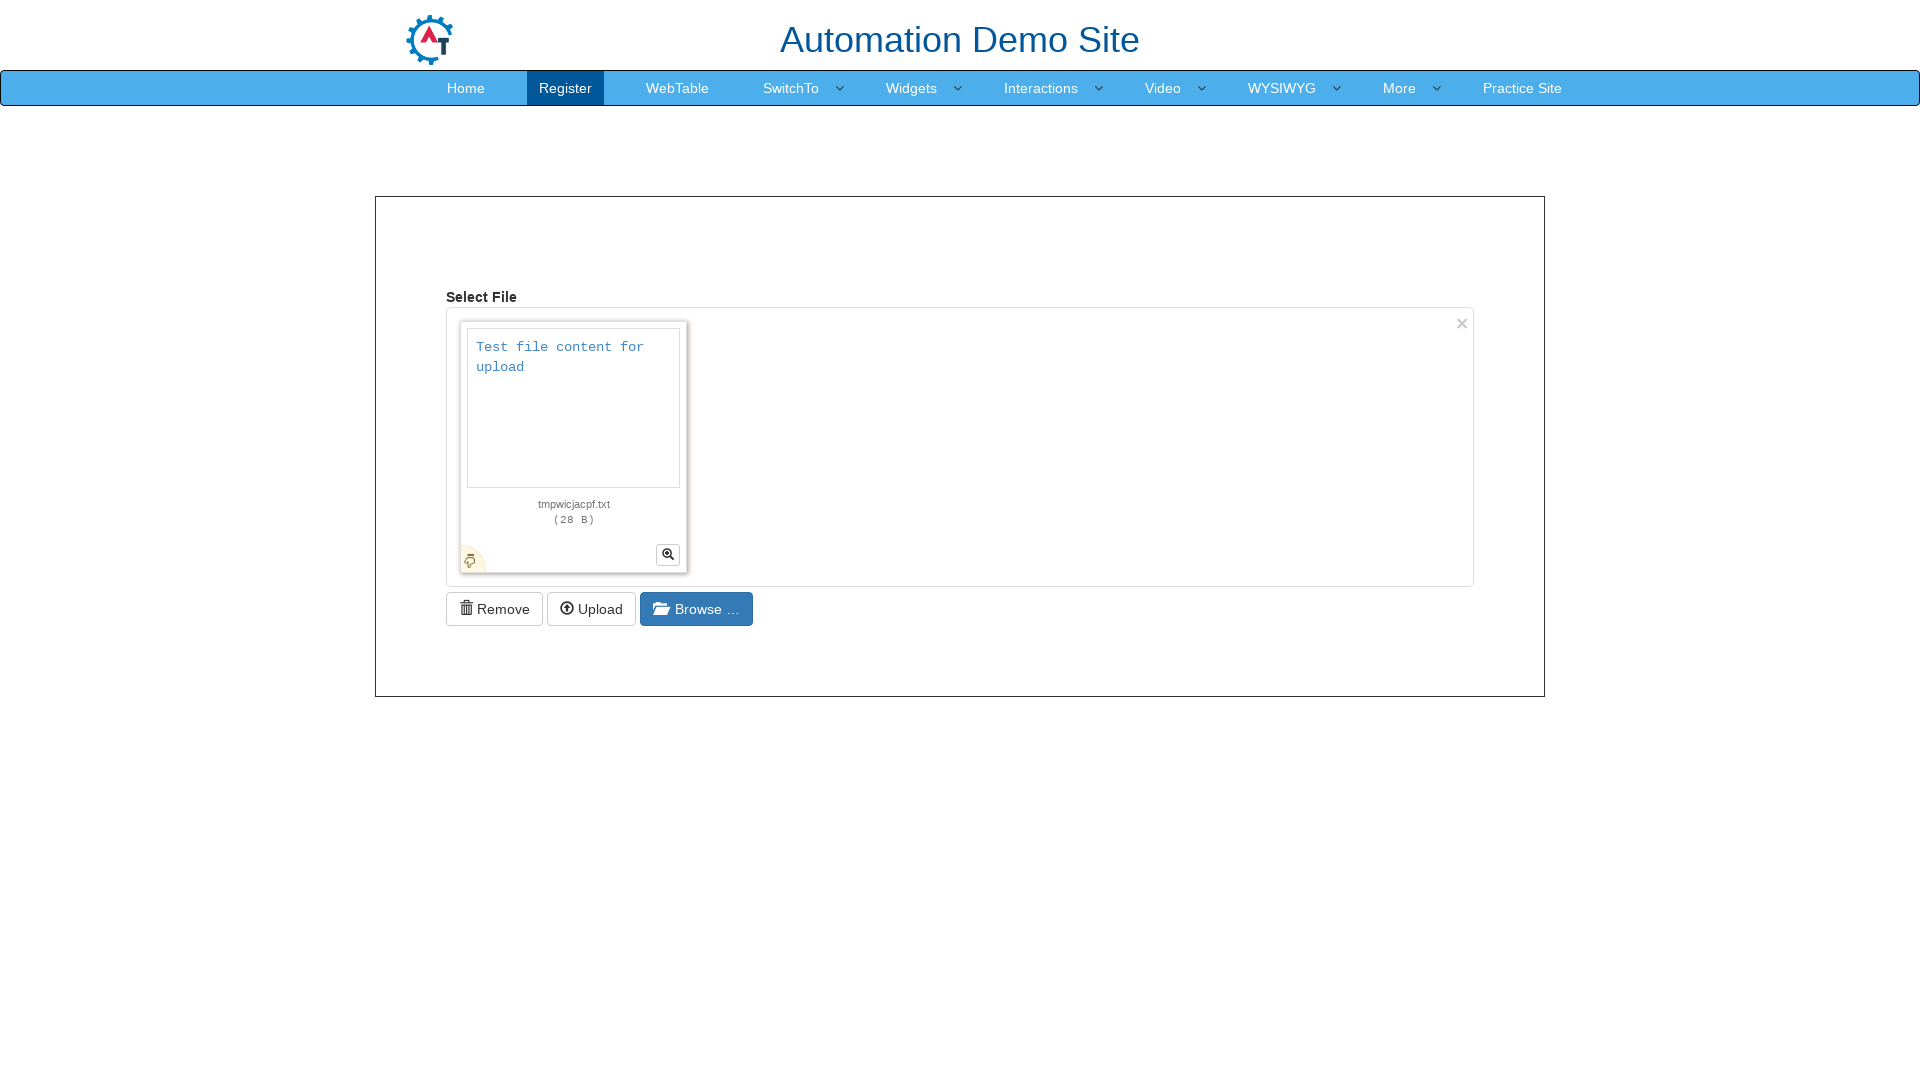